Navigates to the Lamara website and scrolls to the Information section at the bottom of the page

Starting URL: https://lamara.in/#

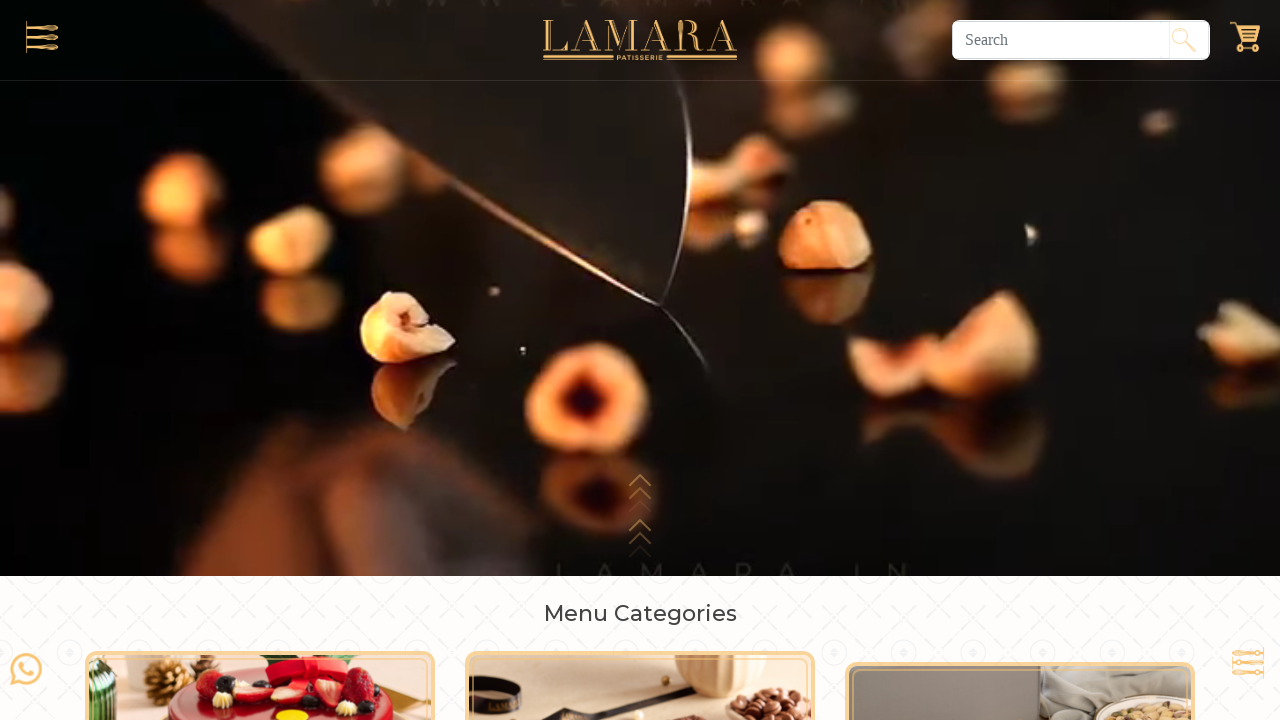

Navigated to Lamara website
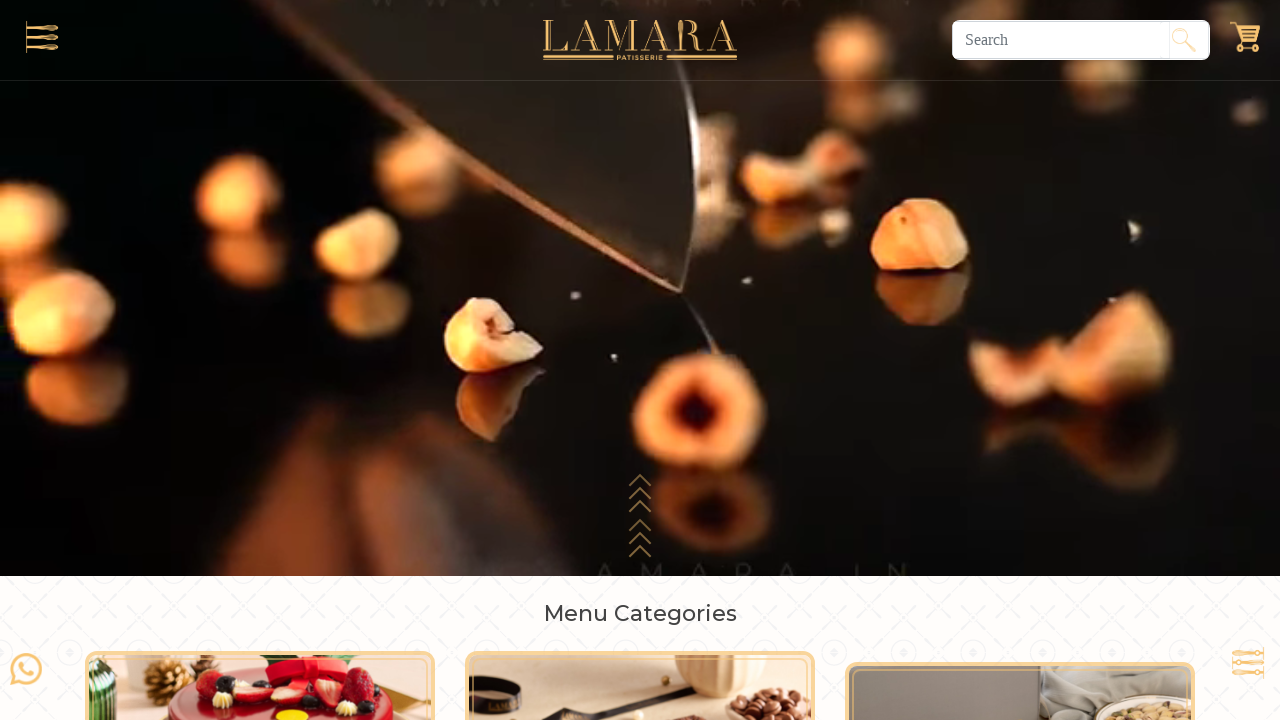

Located the Information section element
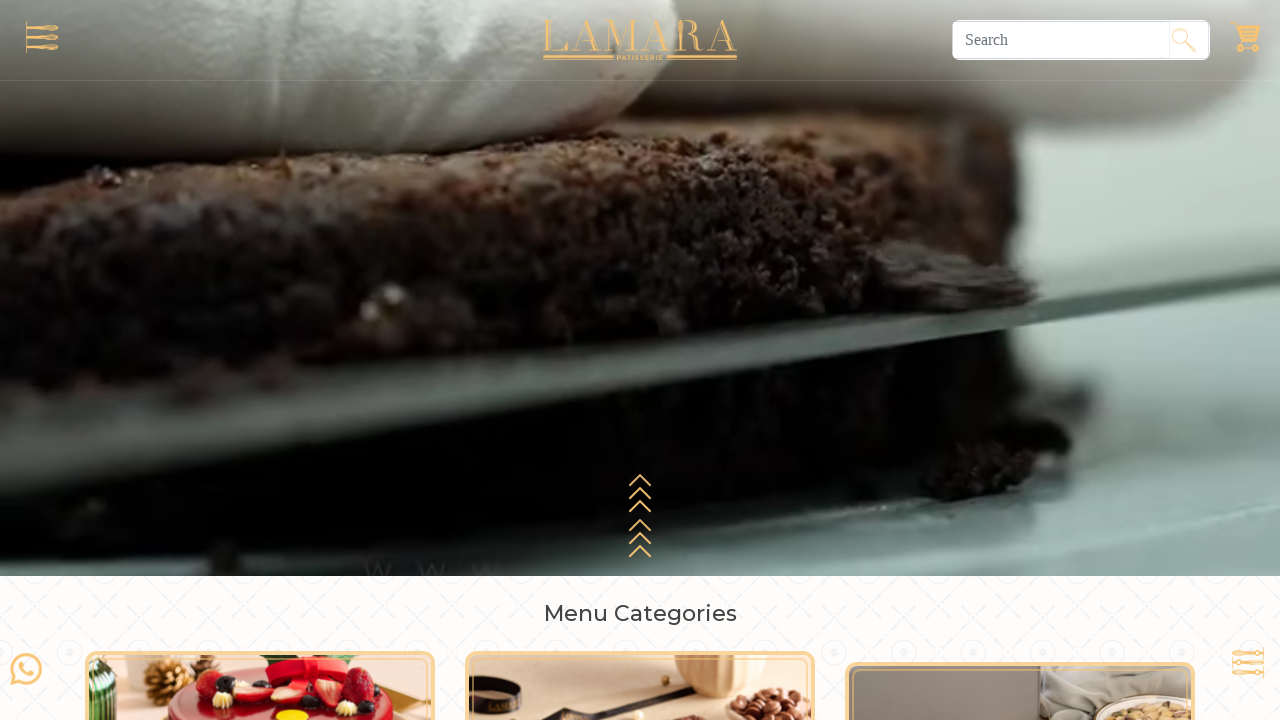

Scrolled to the Information section at the bottom of the page
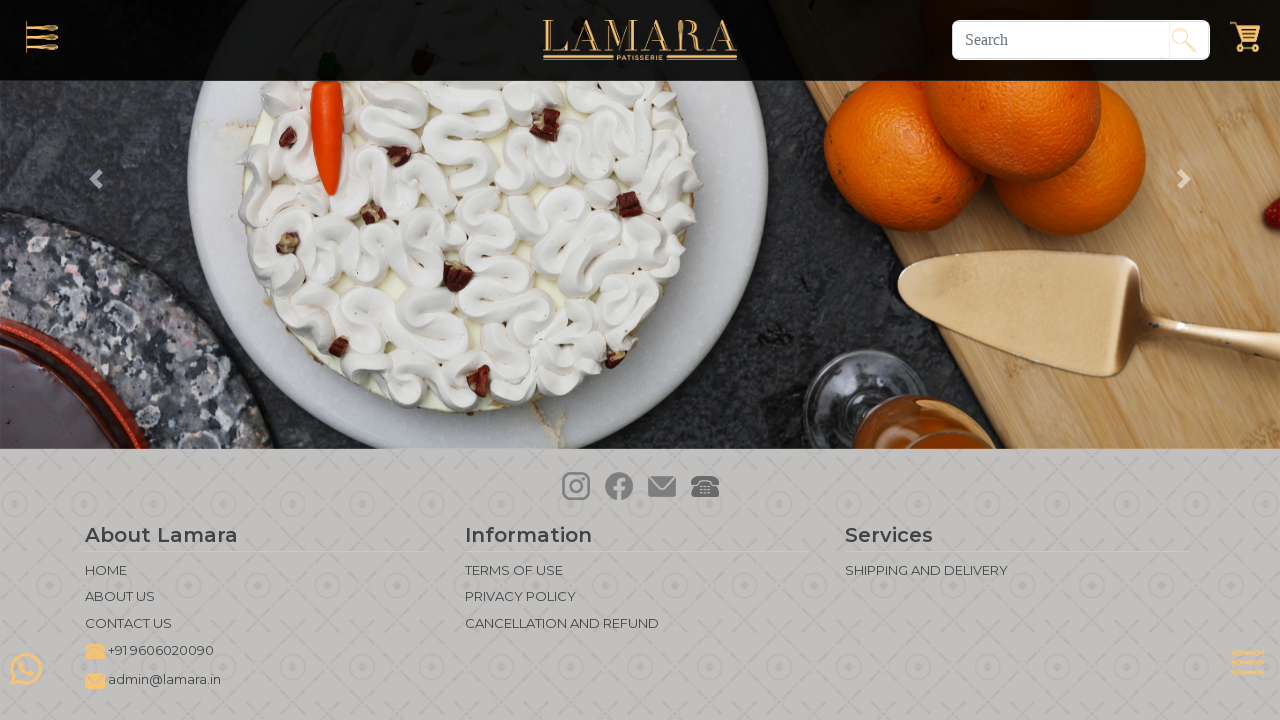

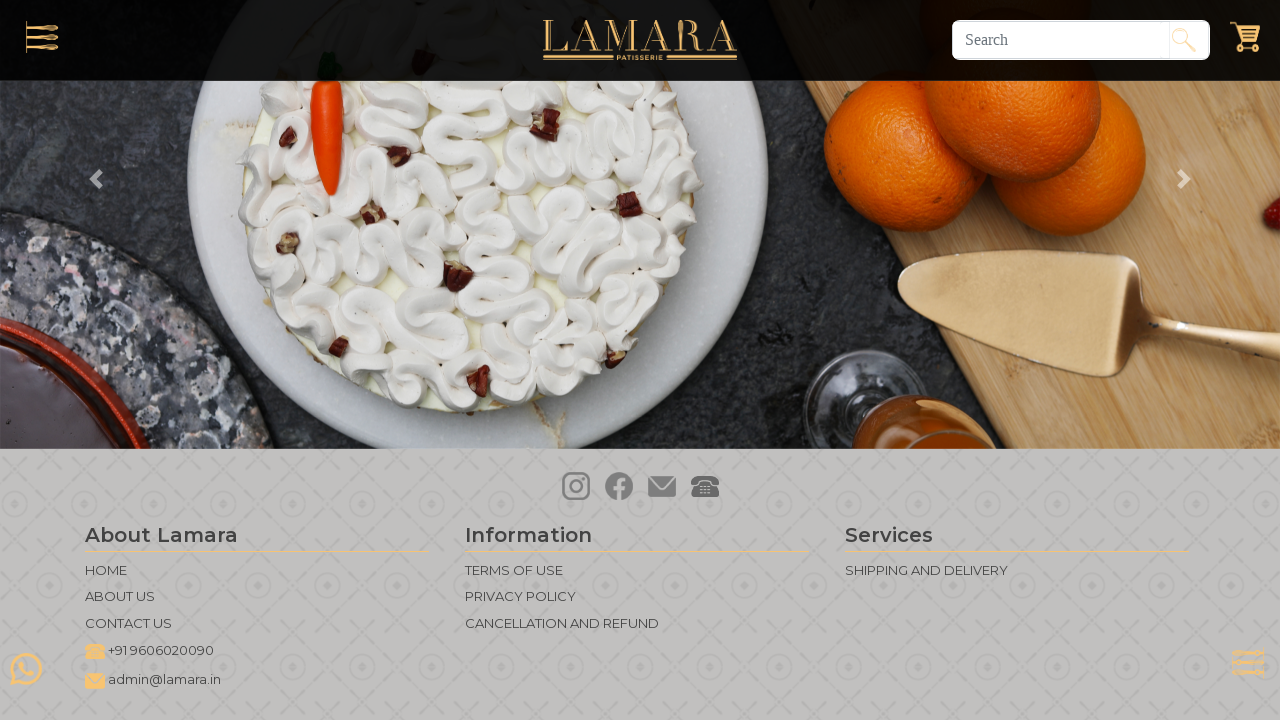